Tests dropdown select functionality by selecting options using different methods: by value, by index, and by visible text on an automation practice page.

Starting URL: https://rahulshettyacademy.com/AutomationPractice/

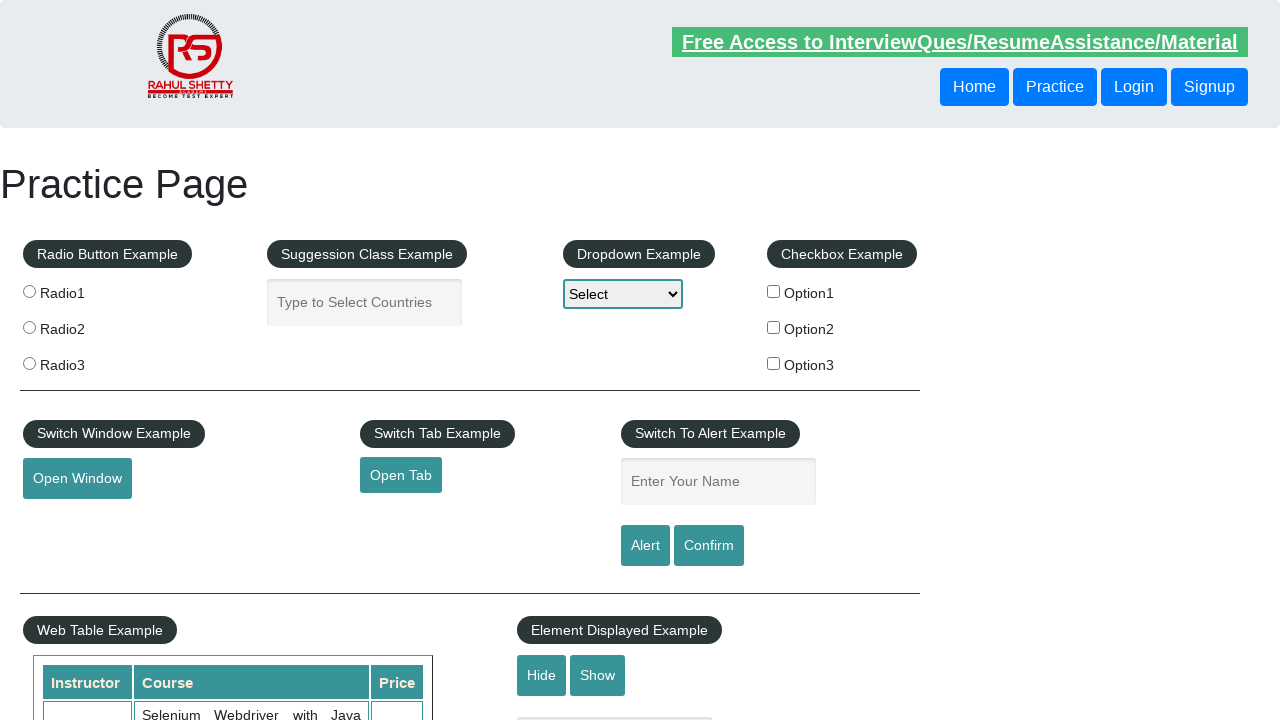

Selected dropdown option by value 'option2' on #dropdown-class-example
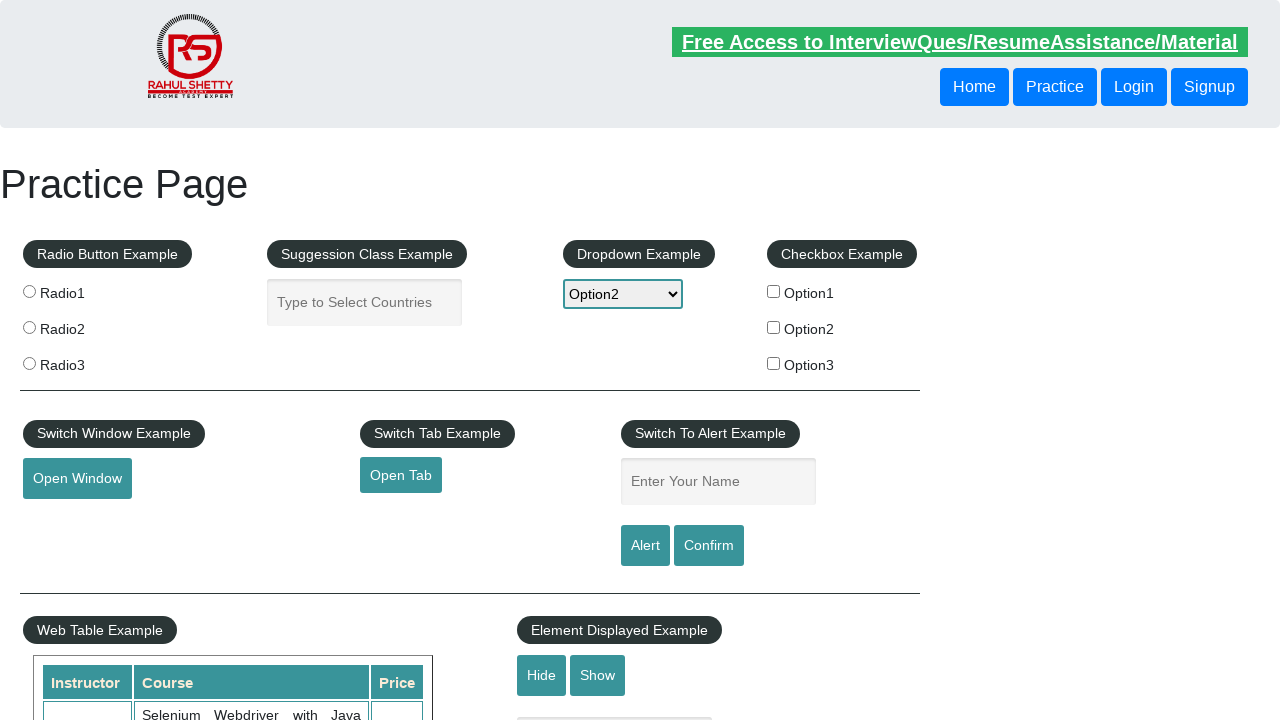

Selected dropdown option by index 3 on #dropdown-class-example
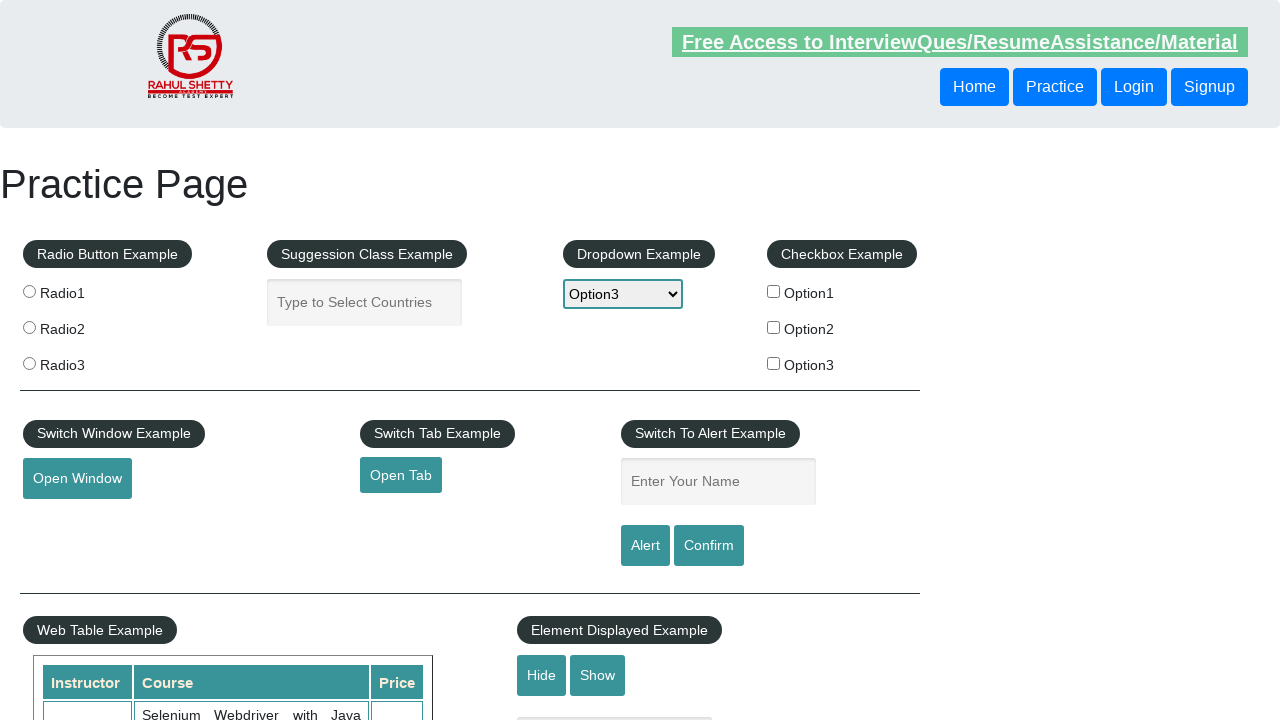

Selected dropdown option by visible text 'Option1' on #dropdown-class-example
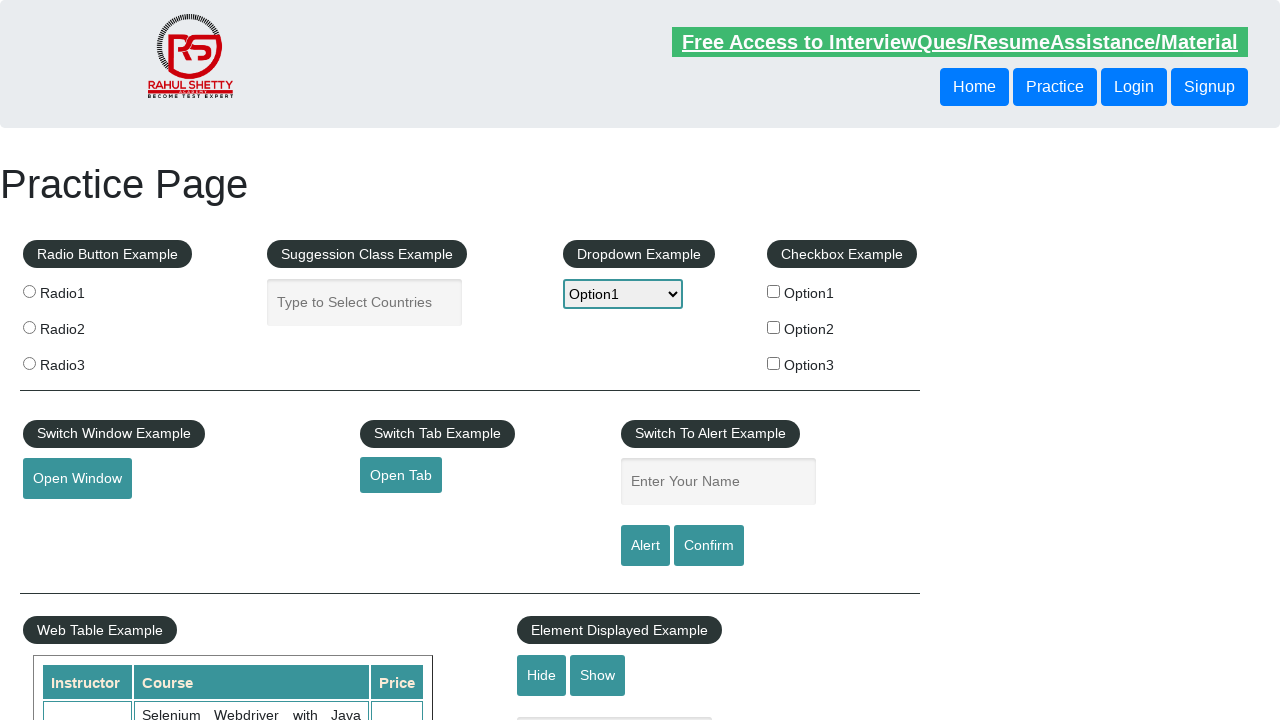

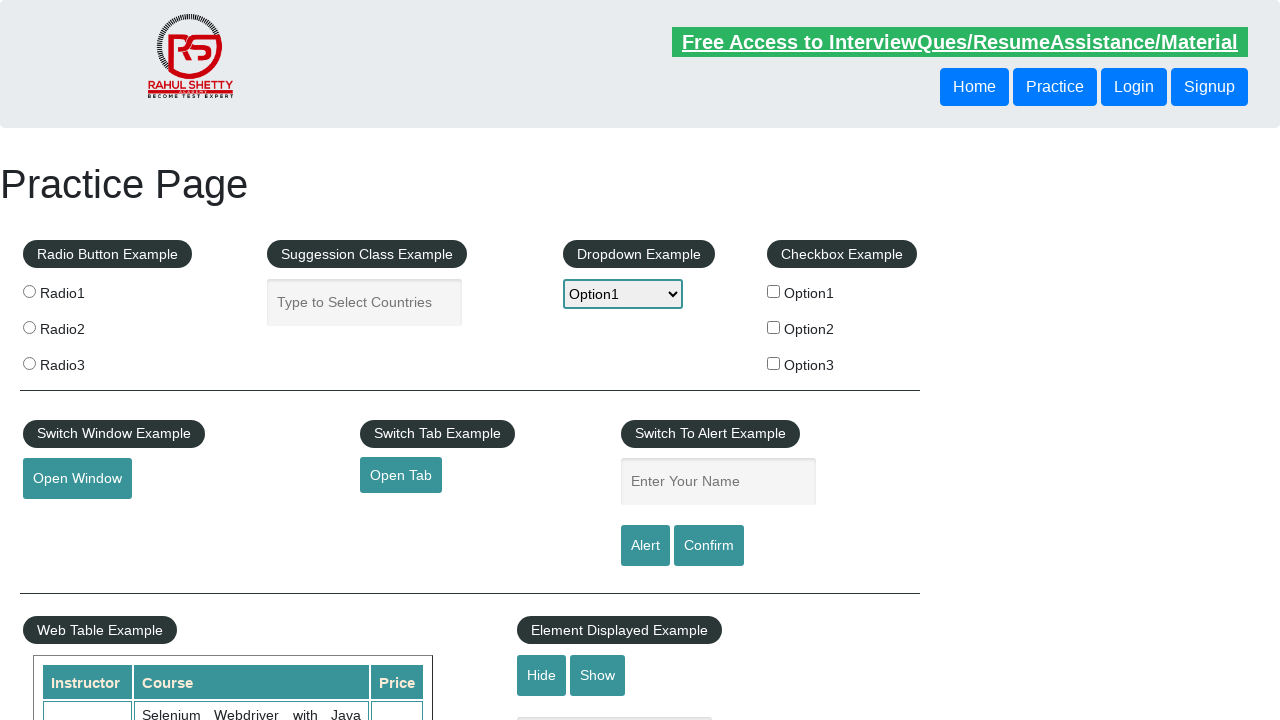